Tests the add to cart functionality by navigating through different product categories (phones, laptops, monitors), selecting products (iPhone 6, MacBook Air, Apple monitor), and adding each to the shopping cart.

Starting URL: https://www.demoblaze.com/index.html

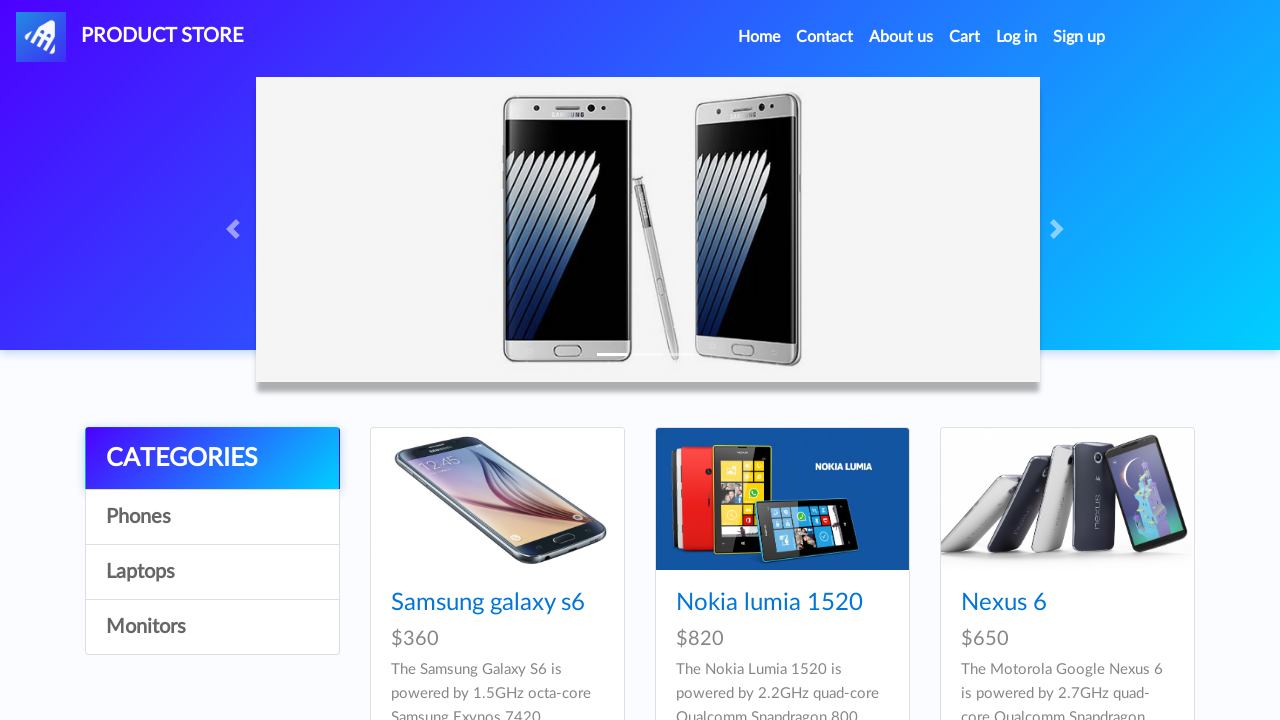

Clicked on iPhone 6 32gb product at (752, 361) on xpath=//a[normalize-space()='Iphone 6 32gb']
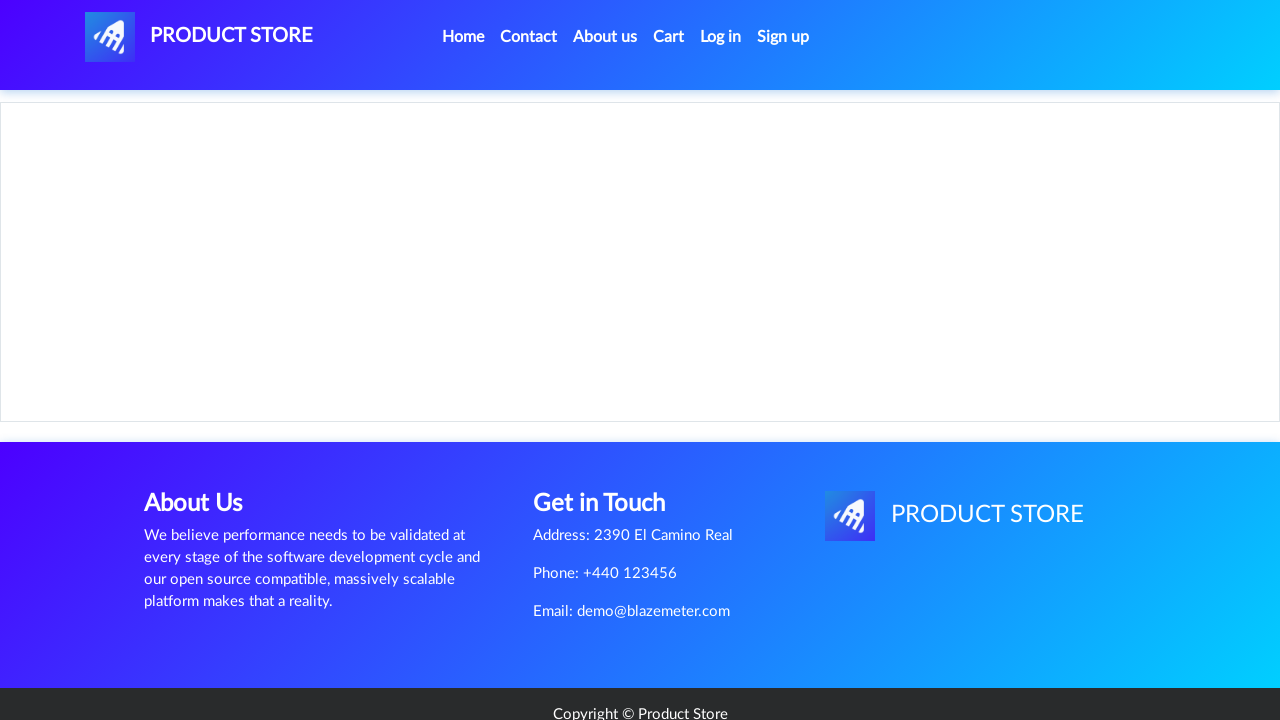

iPhone 6 product page loaded
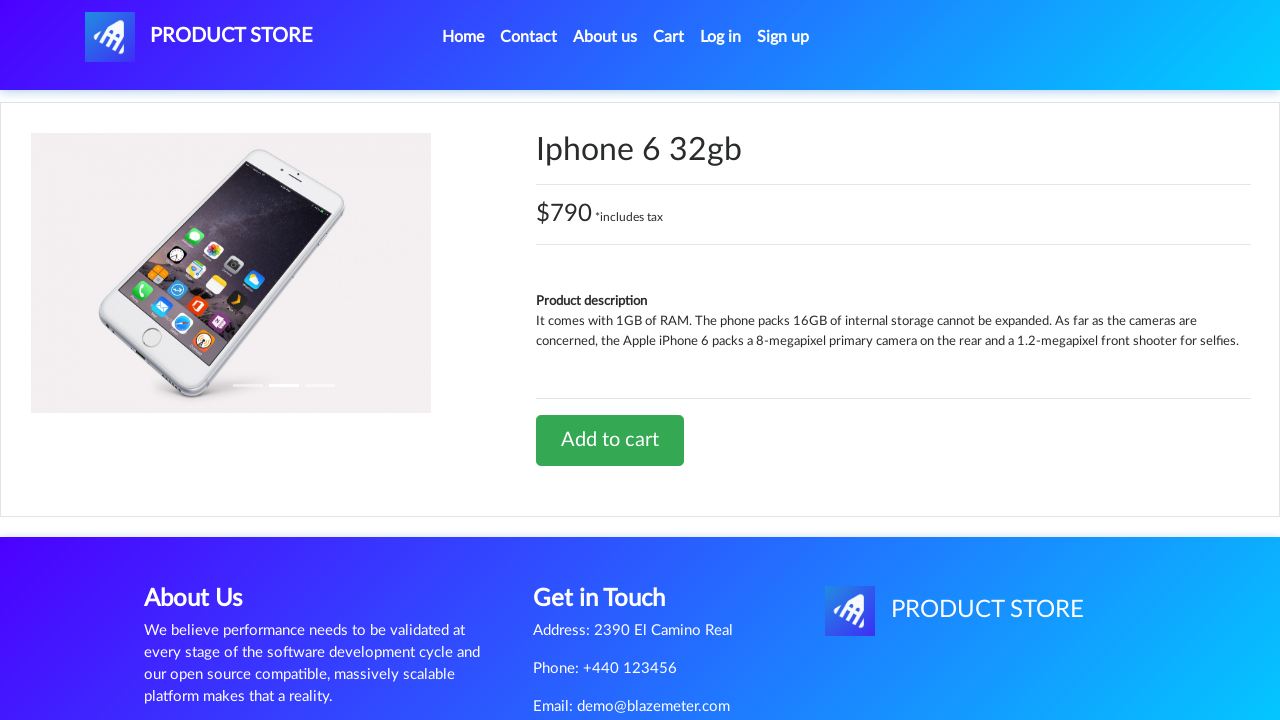

Clicked Add to cart button for iPhone 6 at (610, 440) on xpath=//a[normalize-space()='Add to cart']
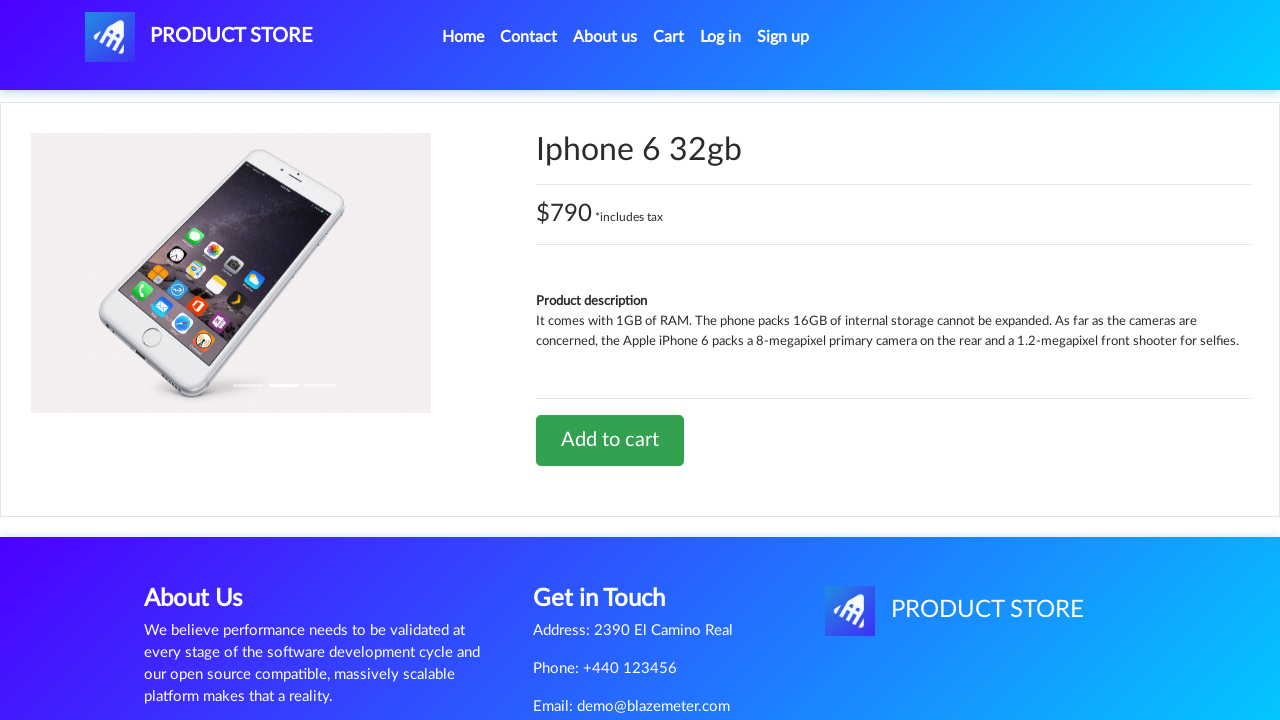

Set up dialog handler for product confirmation
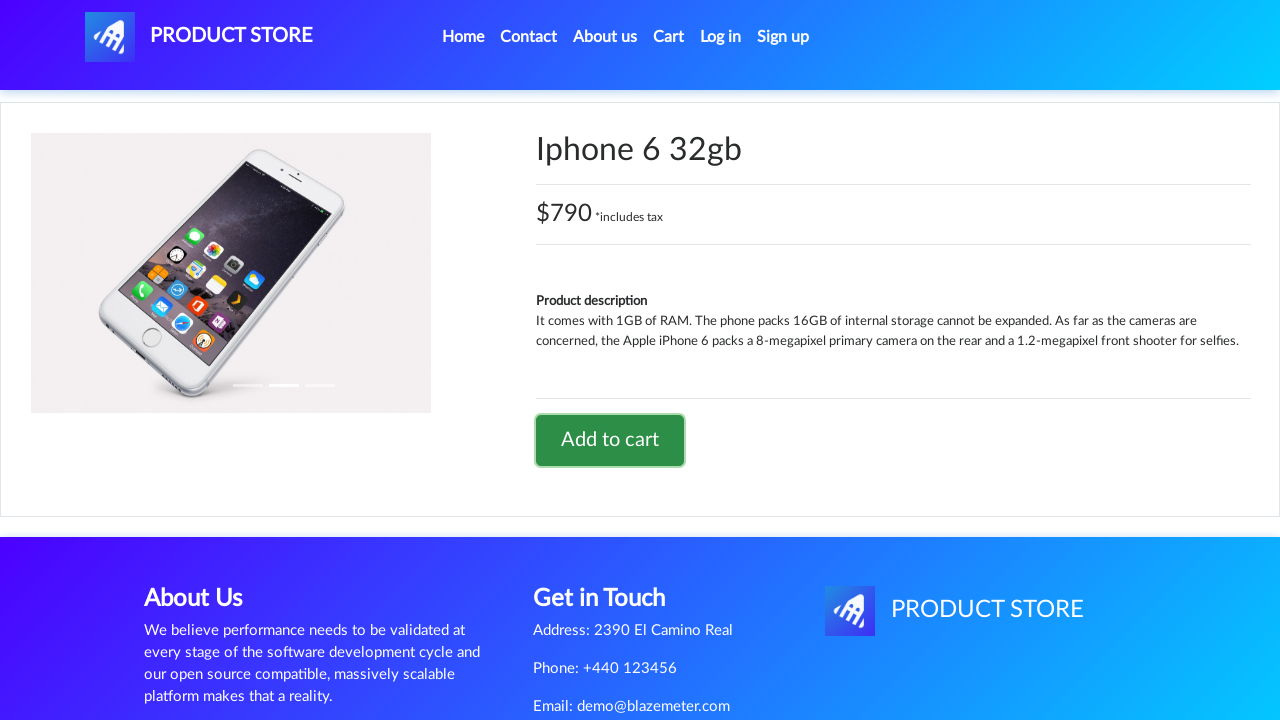

Waited for alert confirmation dialog
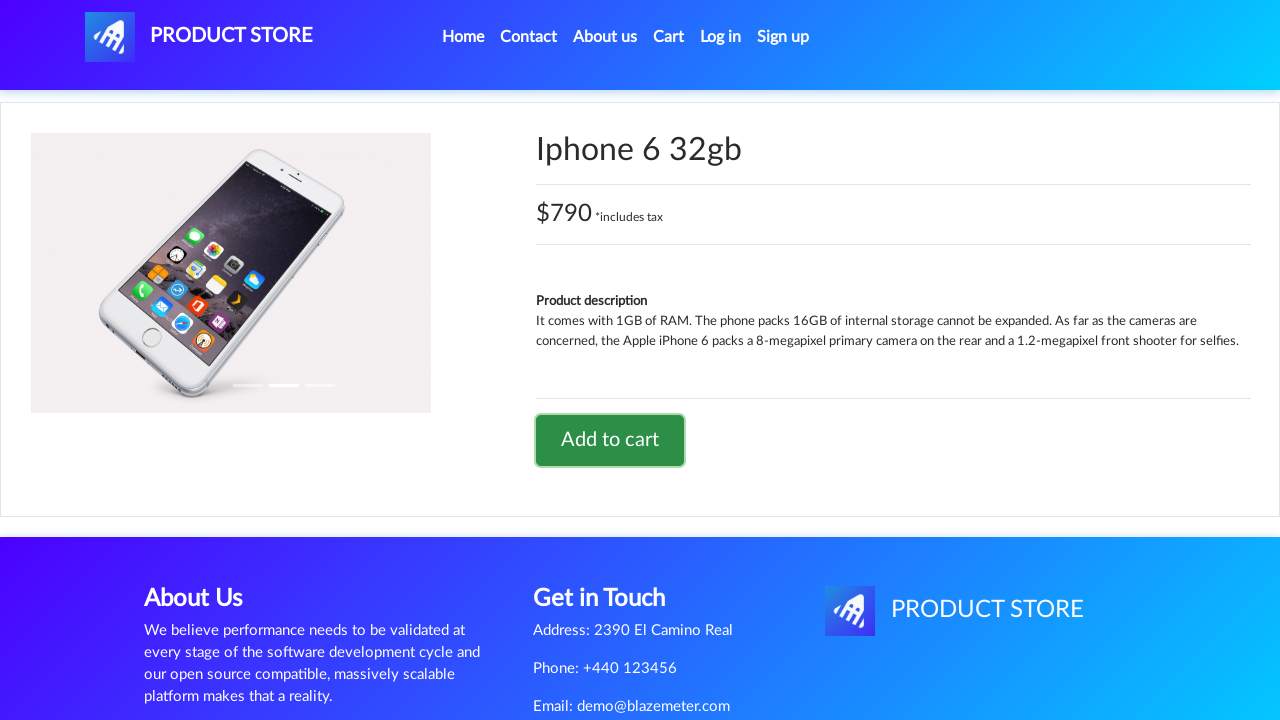

Clicked Home link to return to main page at (463, 37) on xpath=//a[text()='Home ']
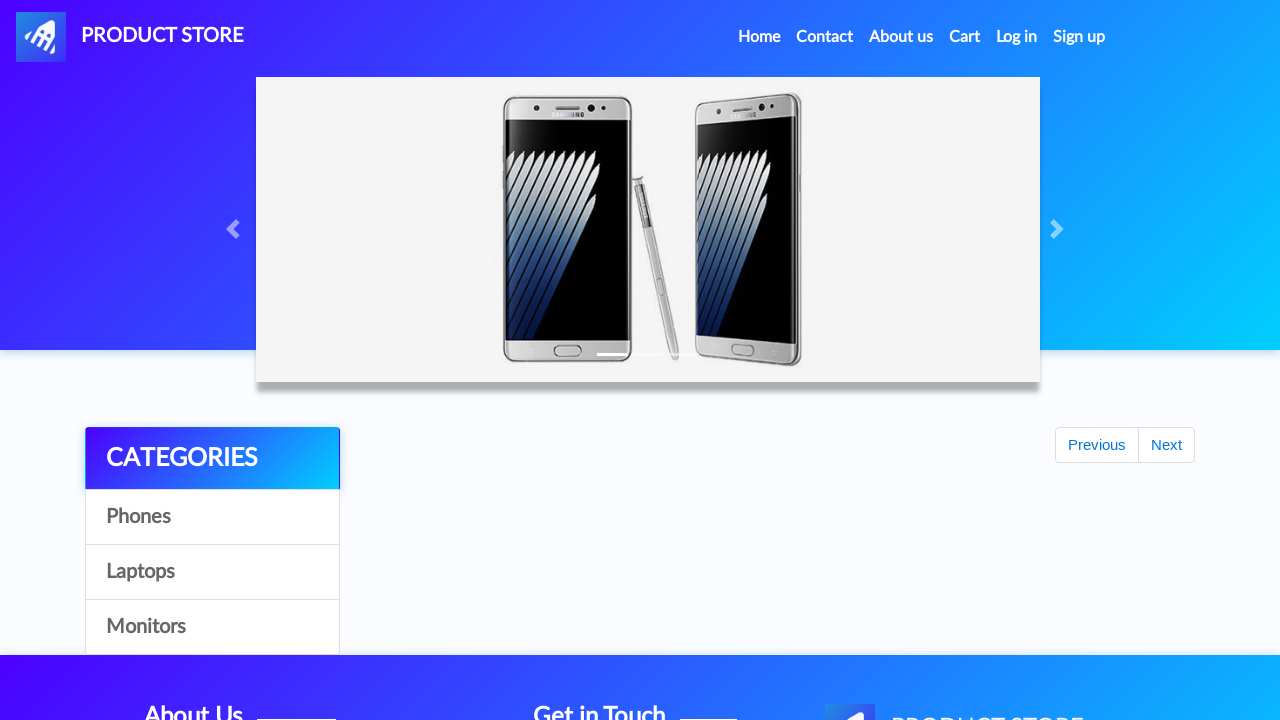

Home page loaded
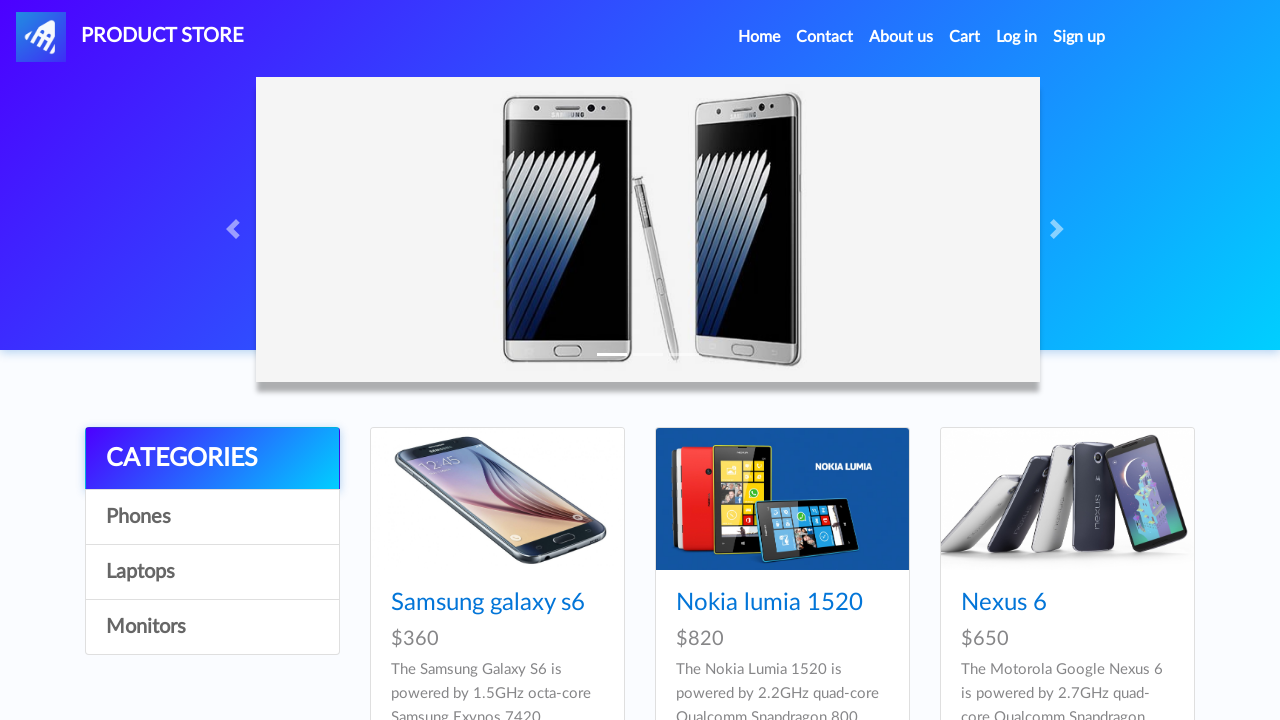

Clicked on Laptops category at (212, 572) on xpath=//a[text()='Laptops']
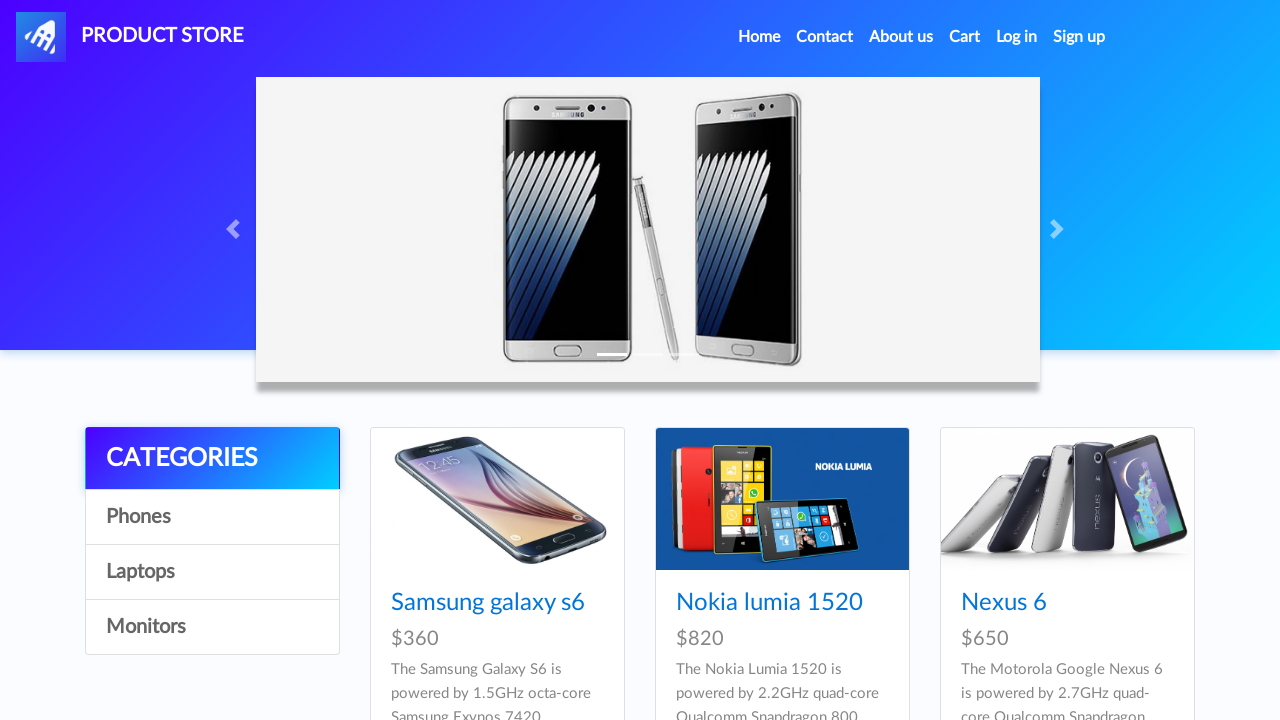

Laptops category page loaded
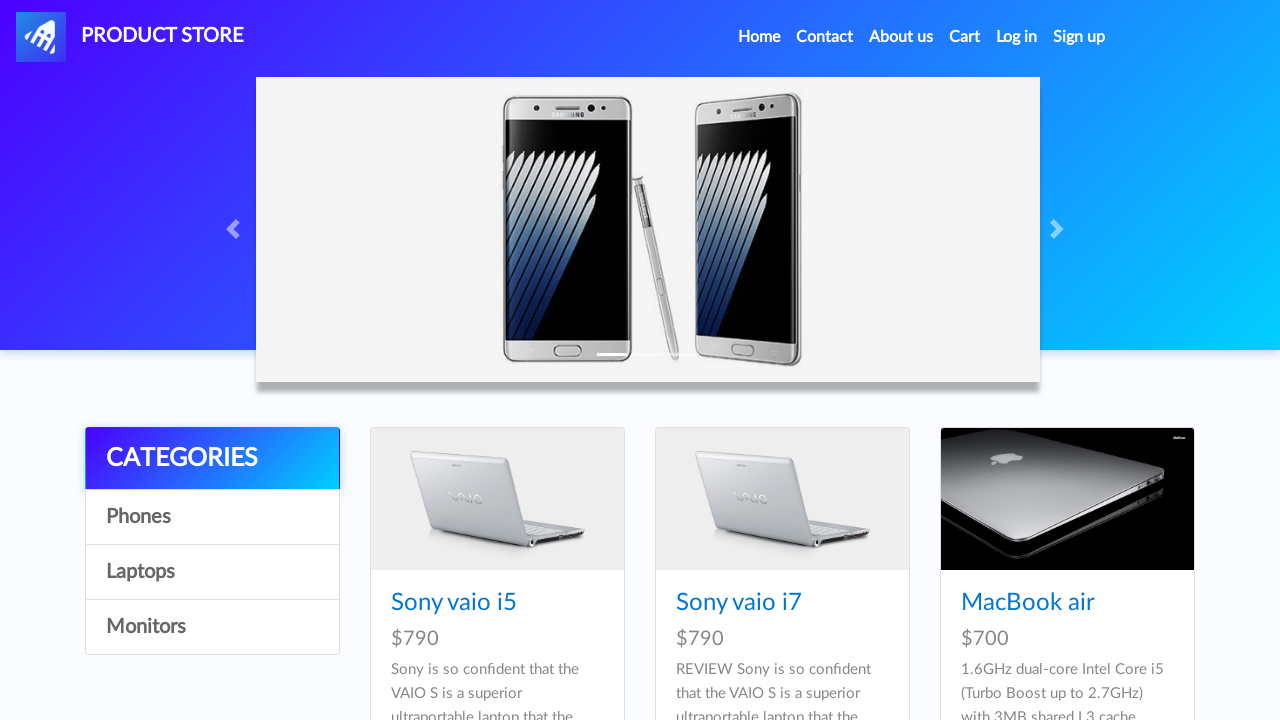

Clicked on MacBook Air product at (1028, 603) on xpath=//a[normalize-space()='MacBook air']
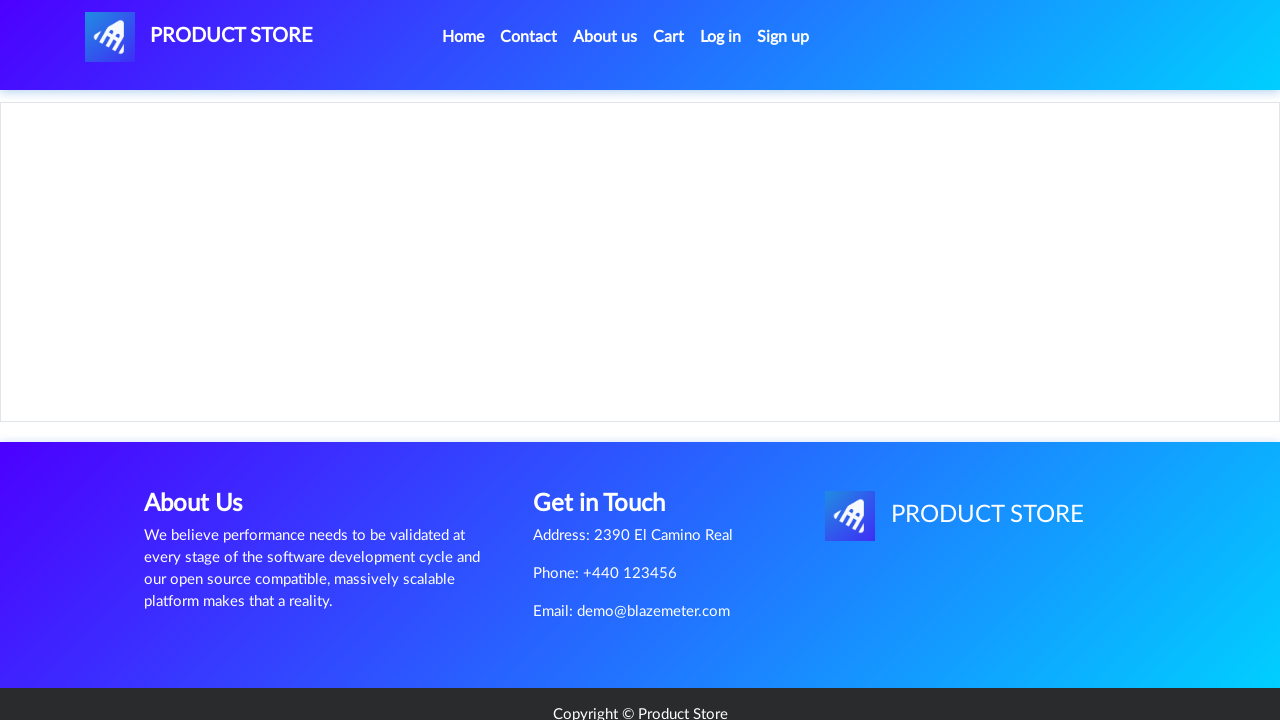

MacBook Air product page loaded
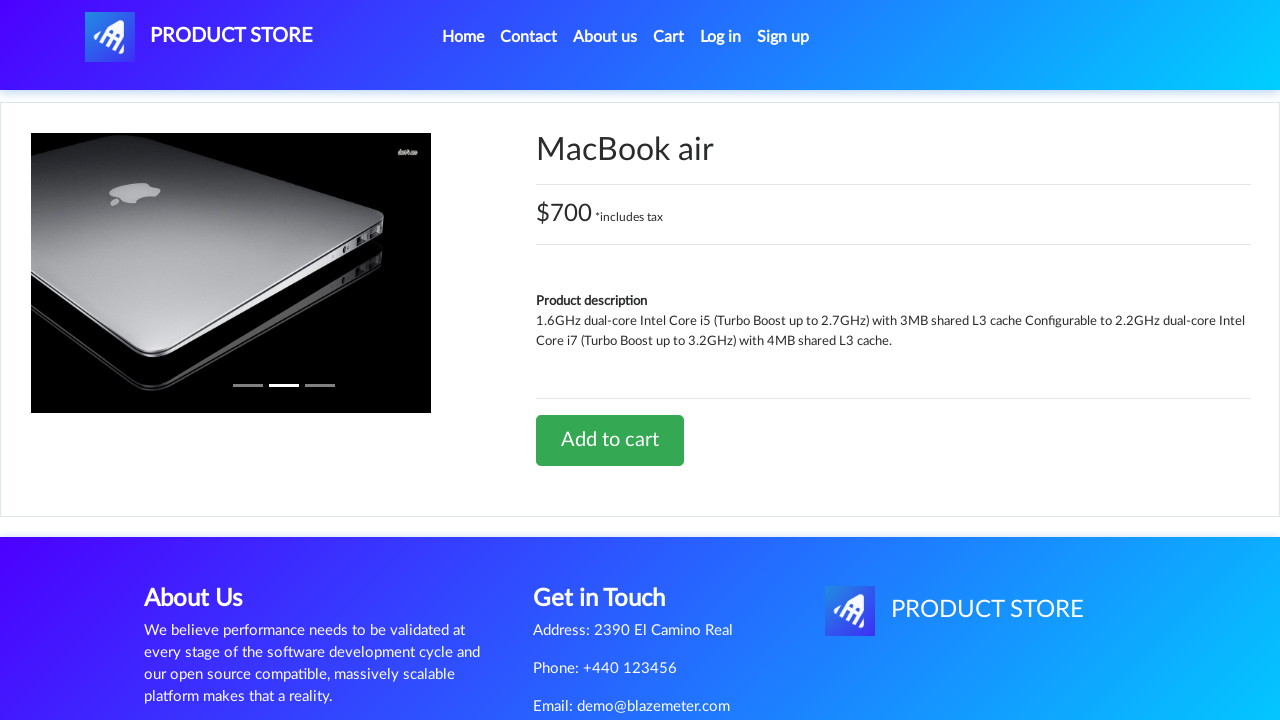

Clicked Add to cart button for MacBook Air at (610, 440) on xpath=//a[normalize-space()='Add to cart']
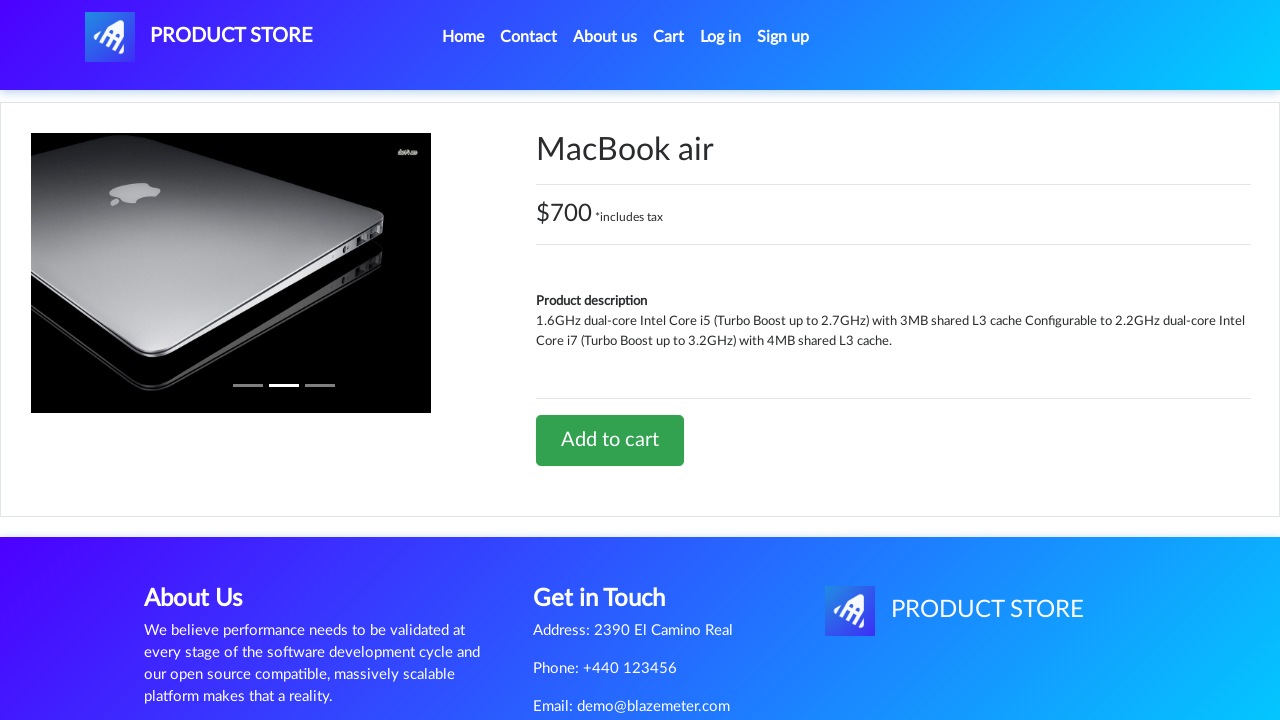

Waited for MacBook Air add to cart confirmation
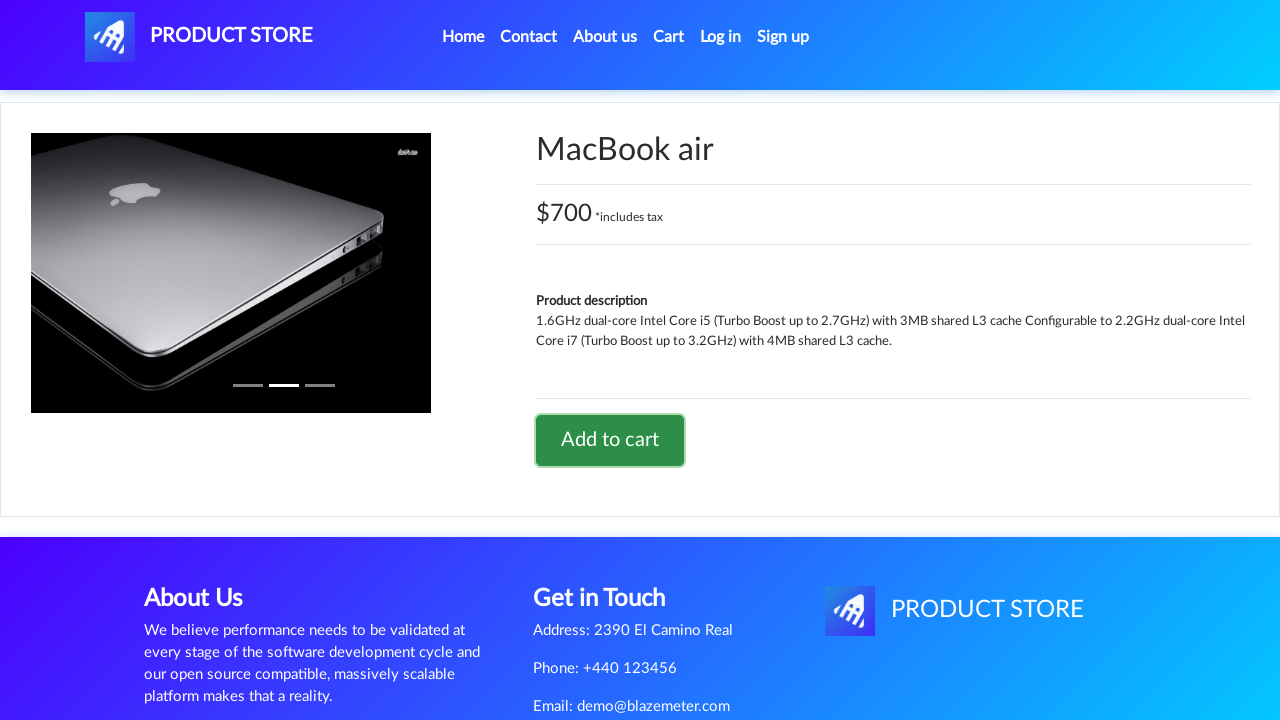

Clicked Home link to return to main page at (463, 37) on xpath=//a[text()='Home ']
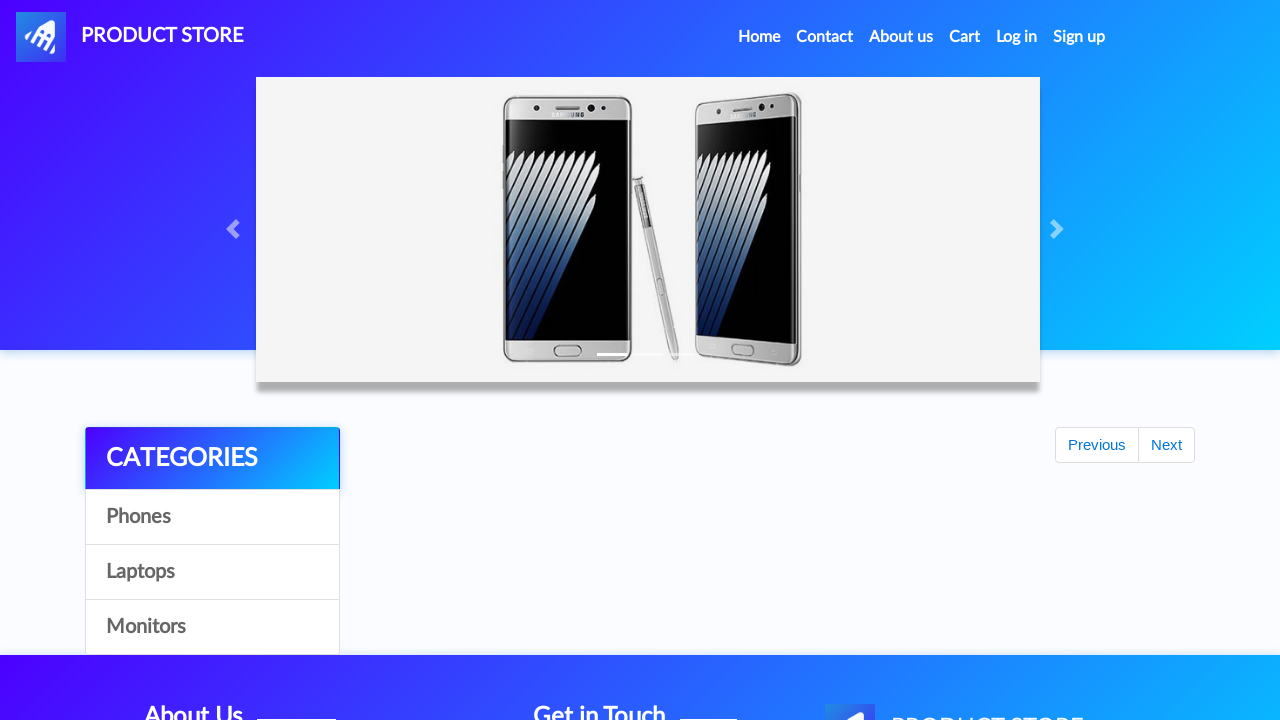

Home page loaded
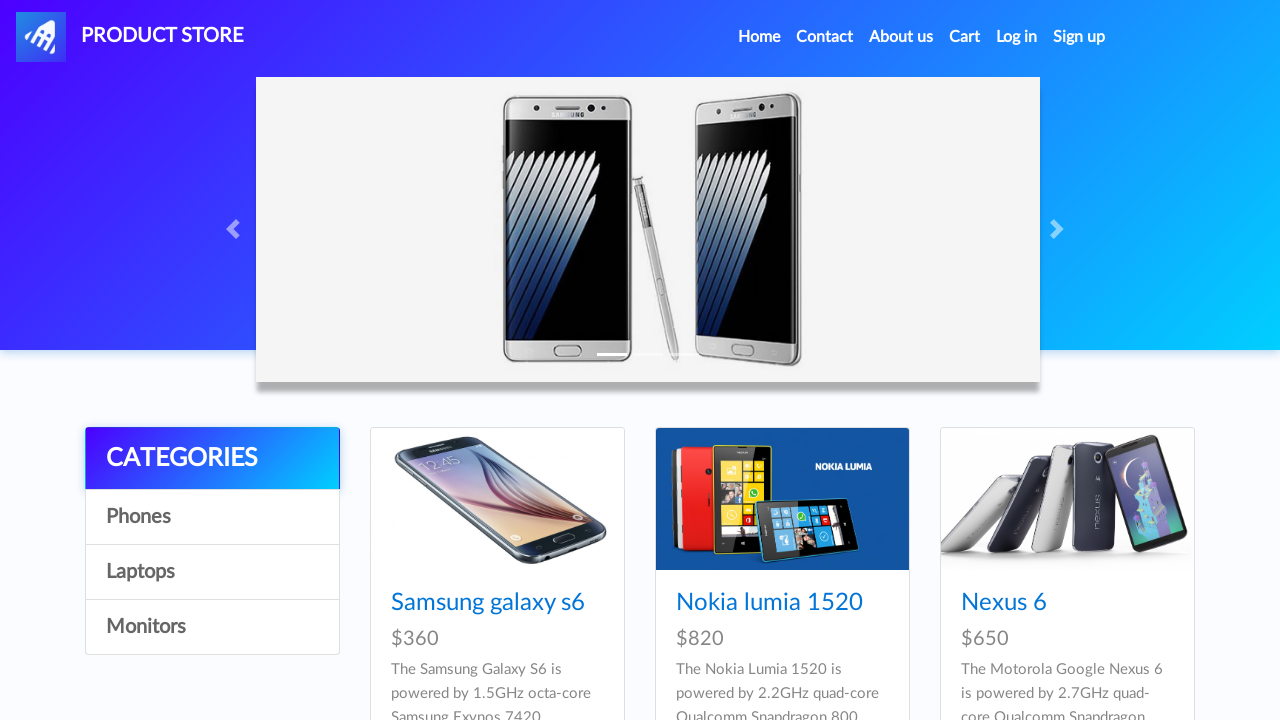

Clicked on Monitors category at (212, 627) on xpath=//a[text()='Monitors']
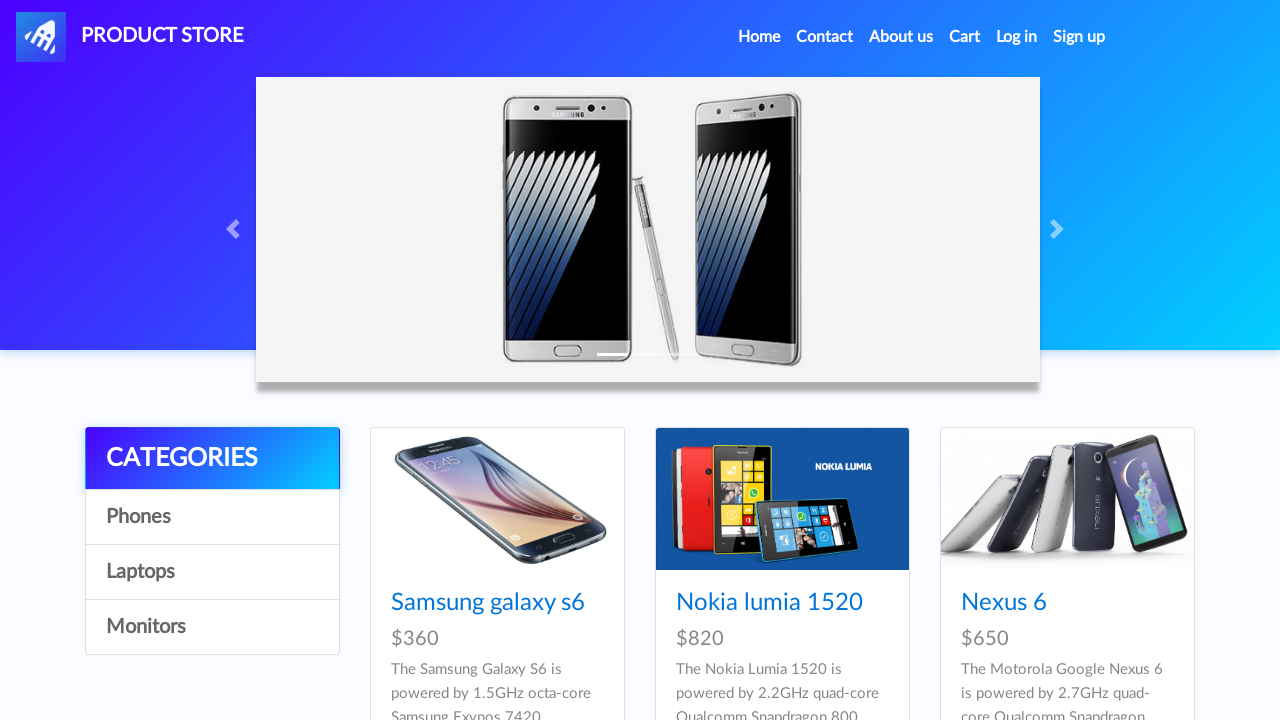

Monitors category page loaded
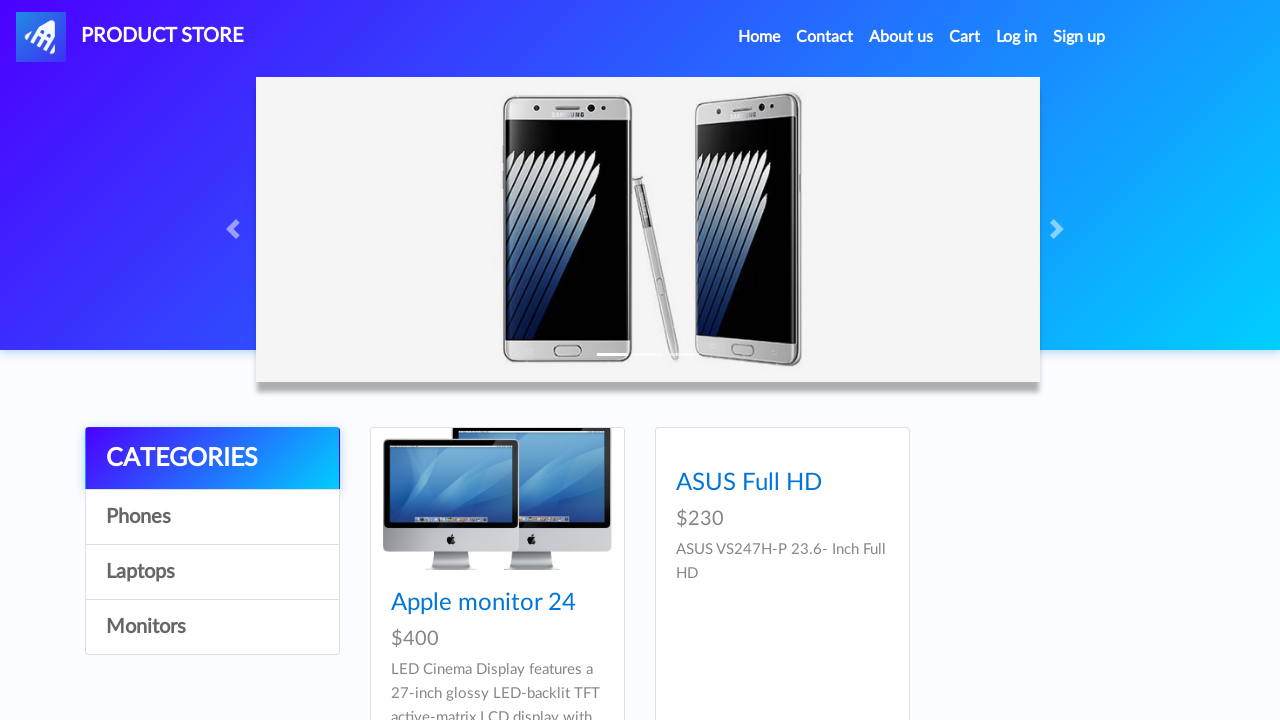

Clicked on Apple monitor 24 product at (484, 603) on xpath=//a[normalize-space()='Apple monitor 24']
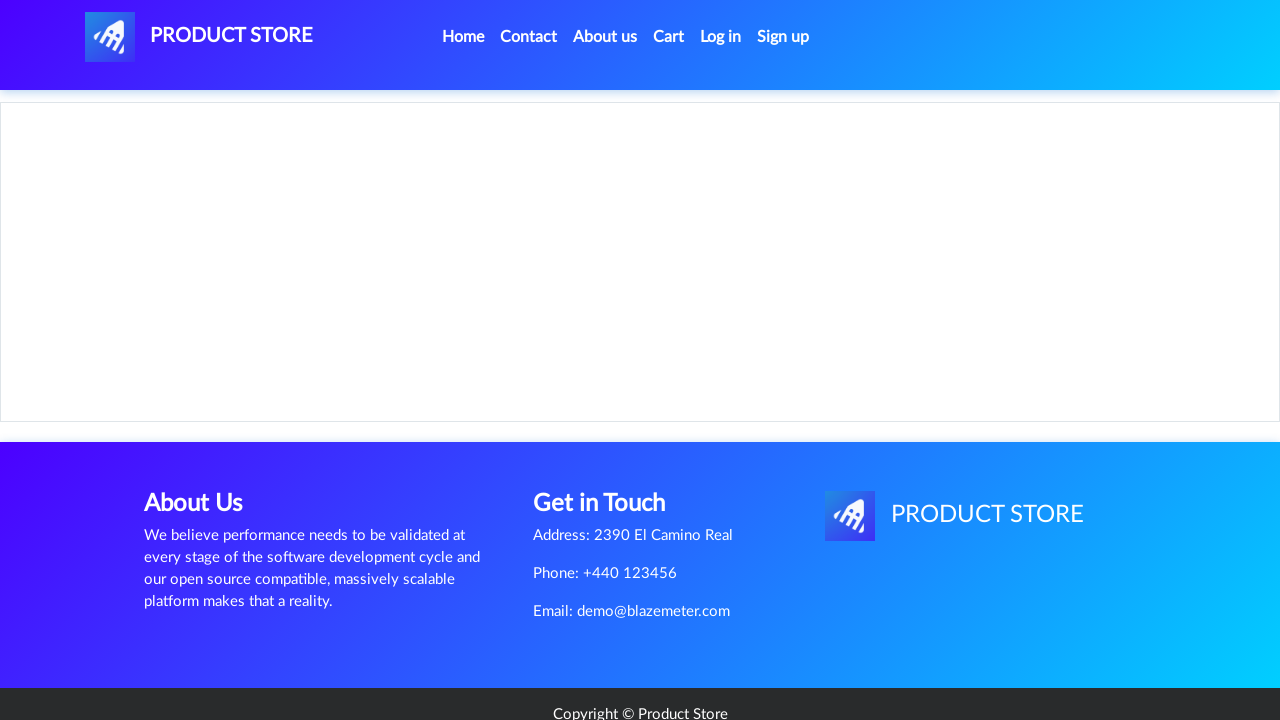

Apple monitor 24 product page loaded
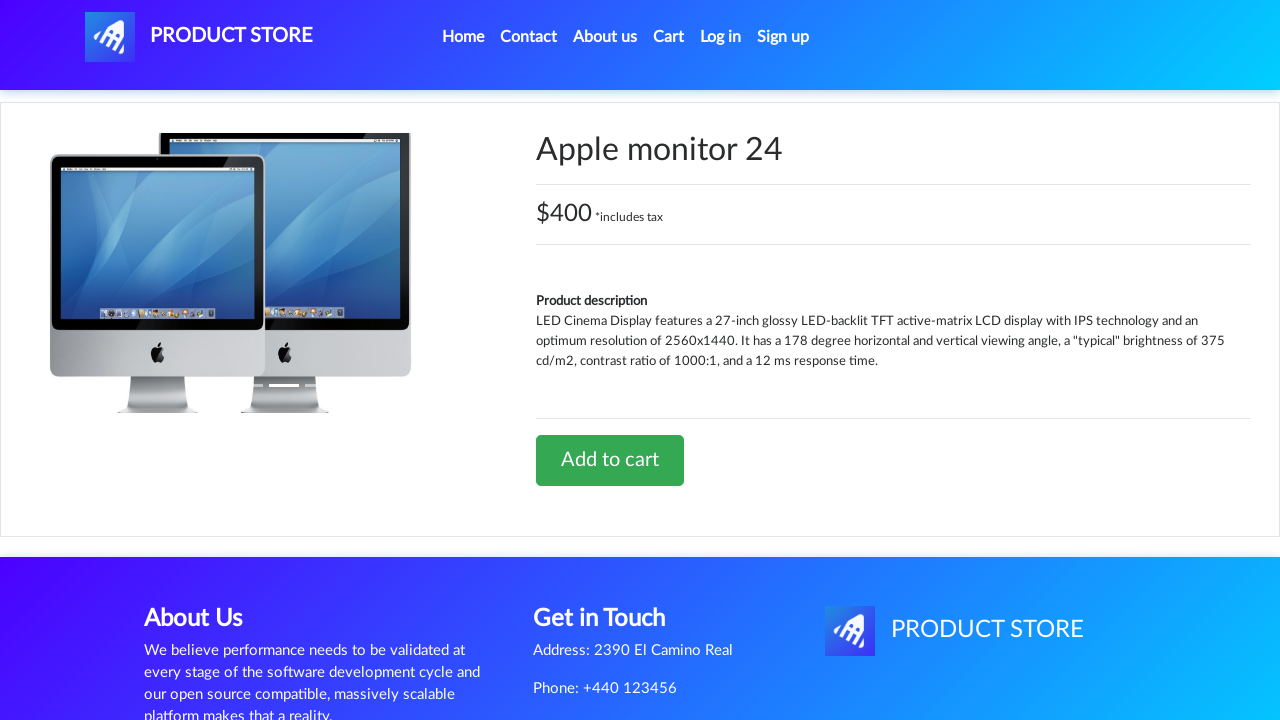

Clicked Add to cart button for Apple monitor 24 at (610, 460) on xpath=//a[normalize-space()='Add to cart']
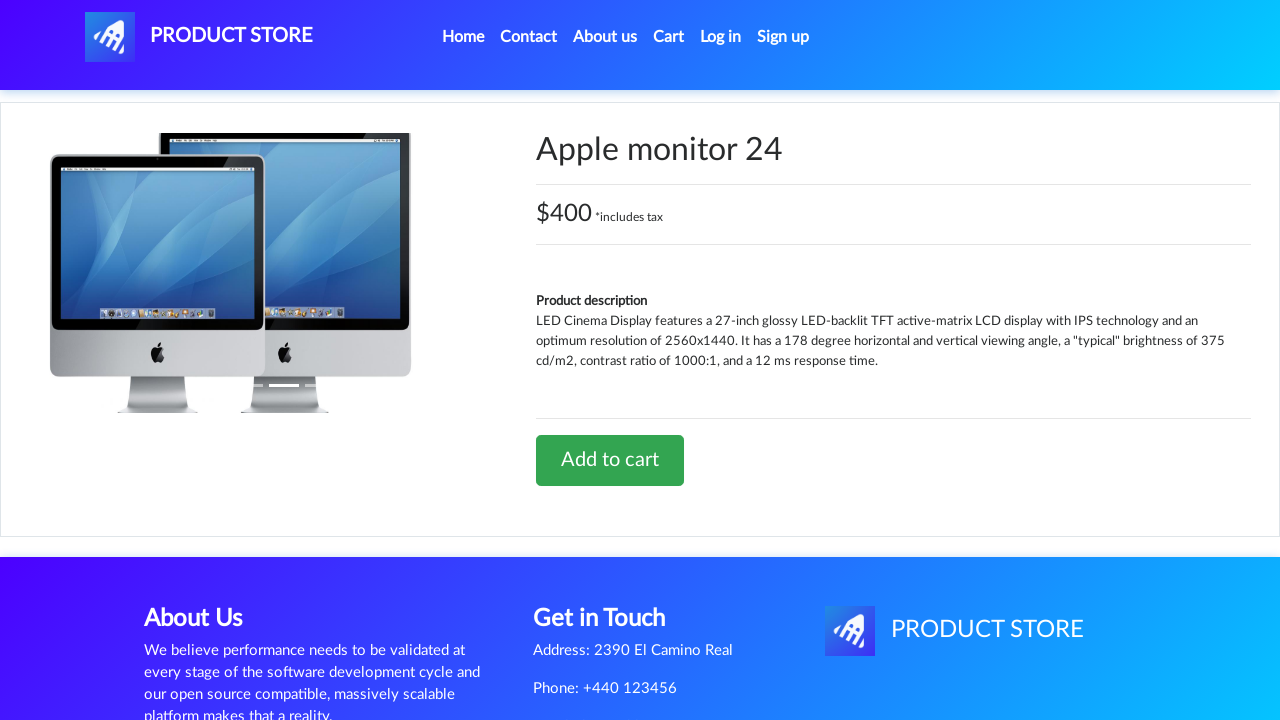

Waited for Apple monitor 24 add to cart confirmation
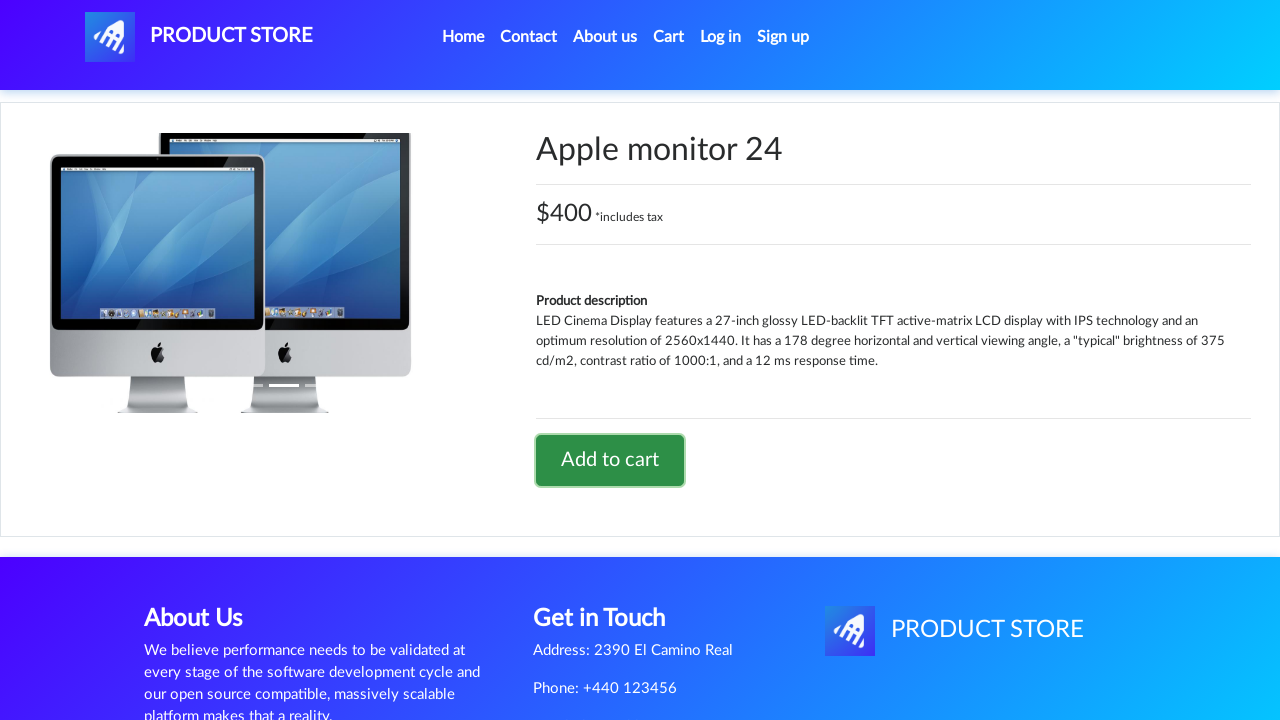

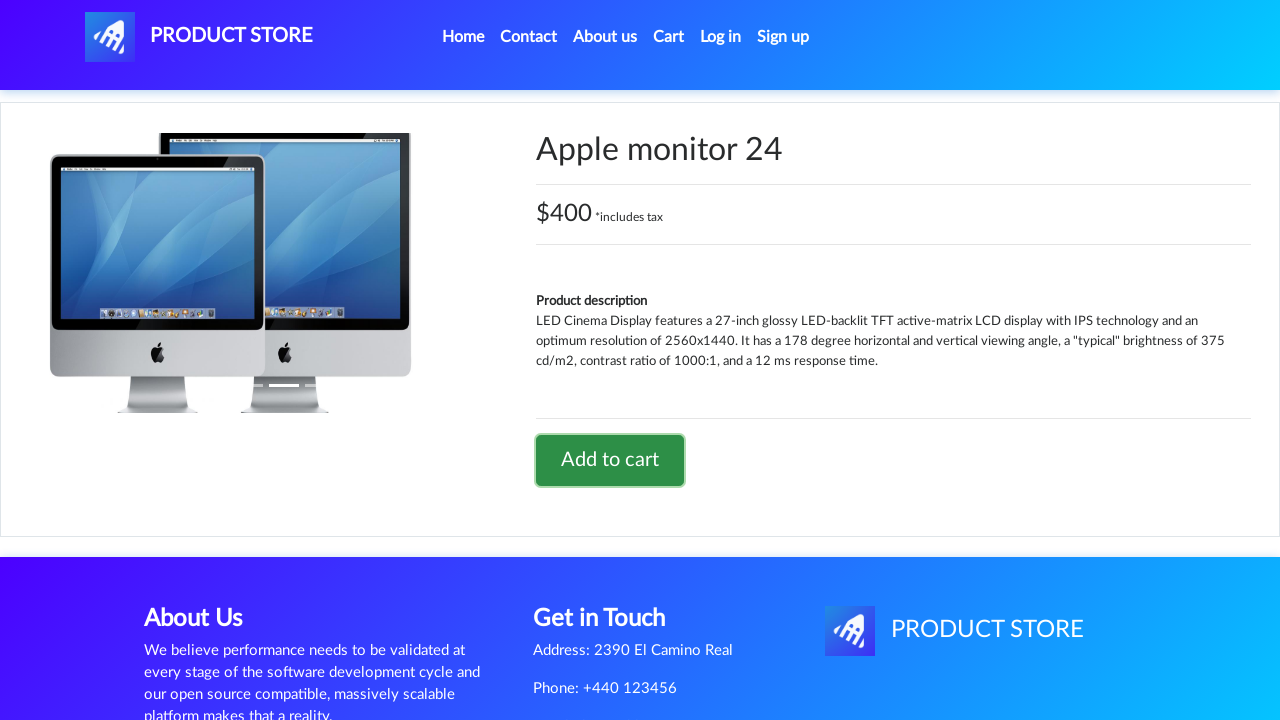